Tests a math challenge form by reading a value from the page, calculating a result using a mathematical formula, filling in the answer, selecting a checkbox and radio button, then submitting the form.

Starting URL: https://suninjuly.github.io/math.html

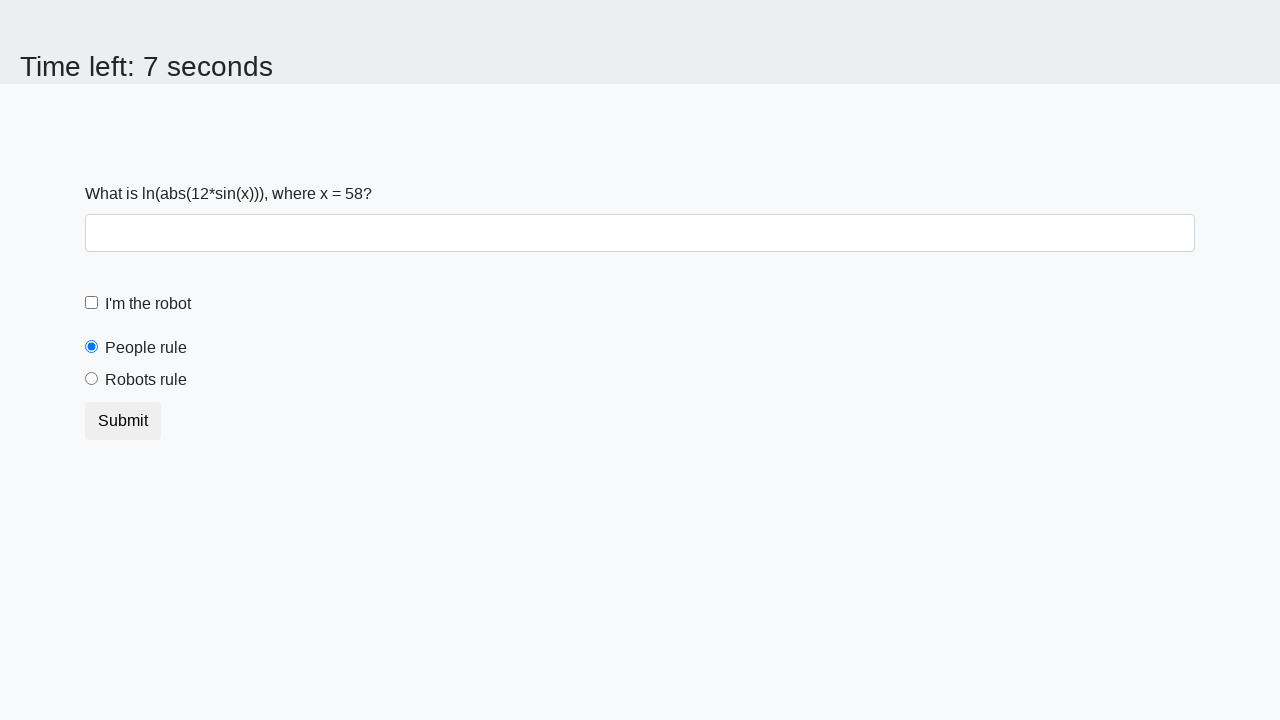

Retrieved x value from the page element
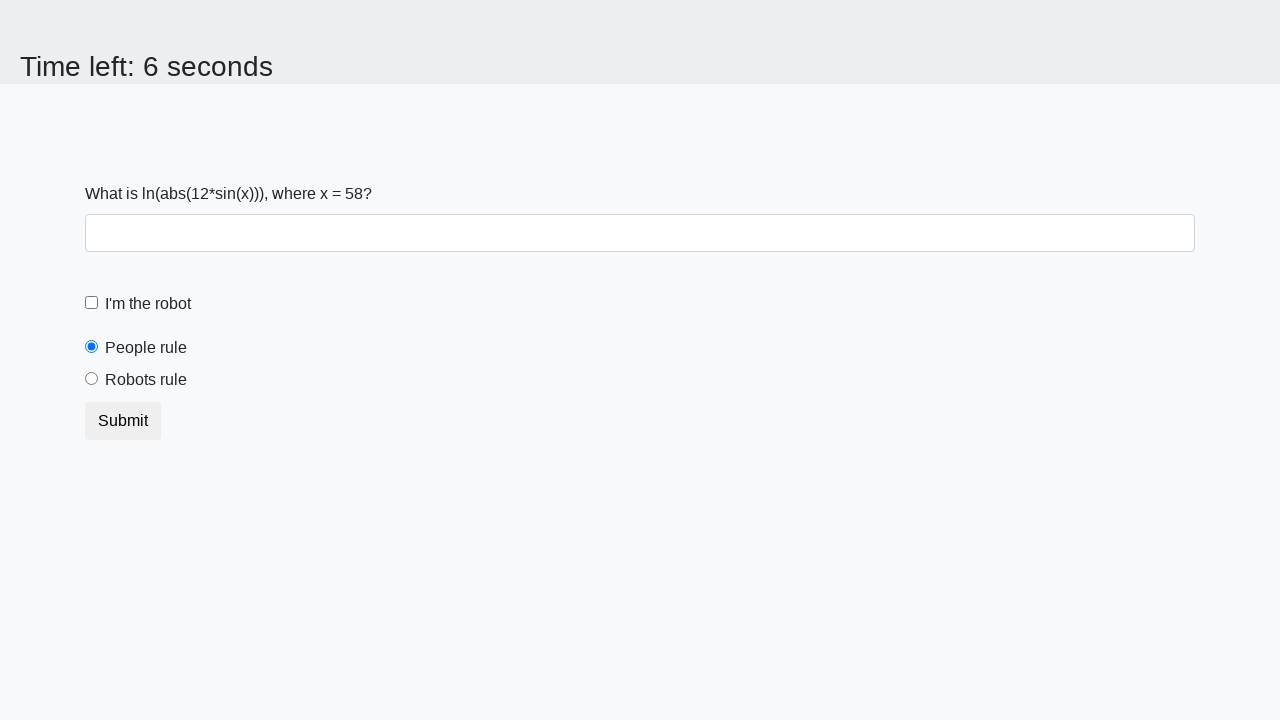

Calculated answer using formula: log(abs(12*sin(58))) = 2.47775377696324
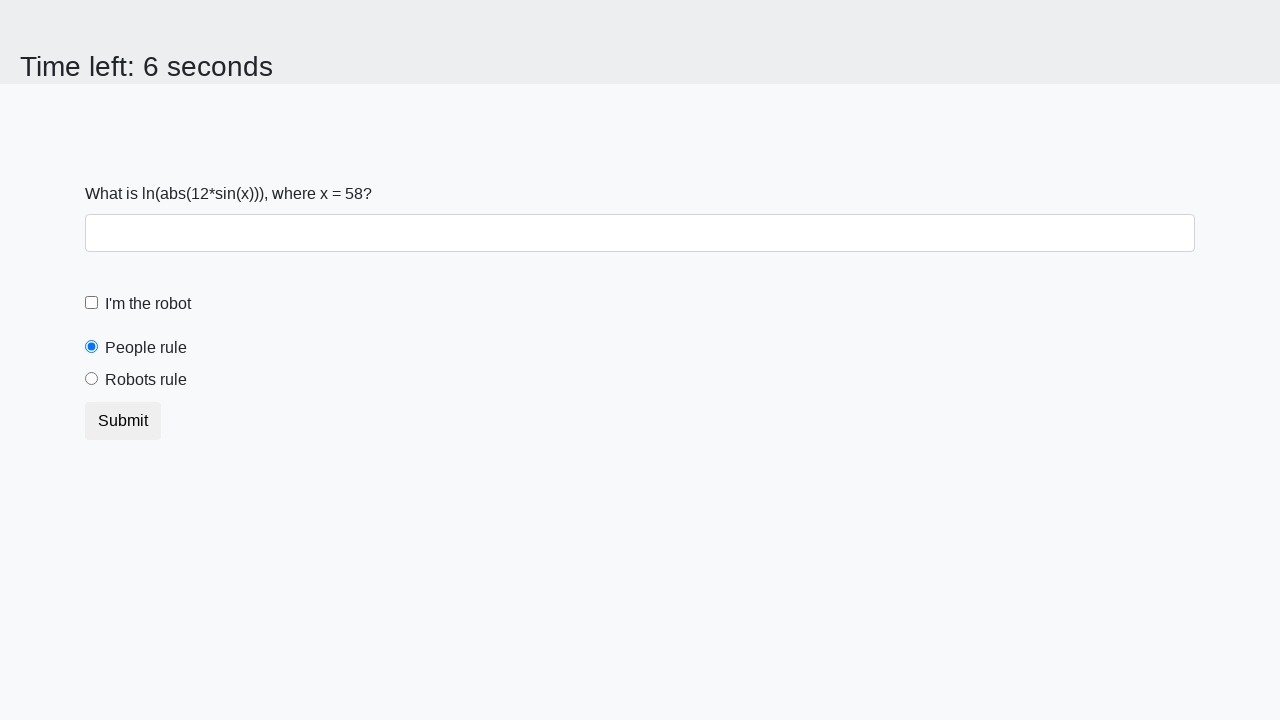

Filled answer field with calculated value 2.47775377696324 on #answer
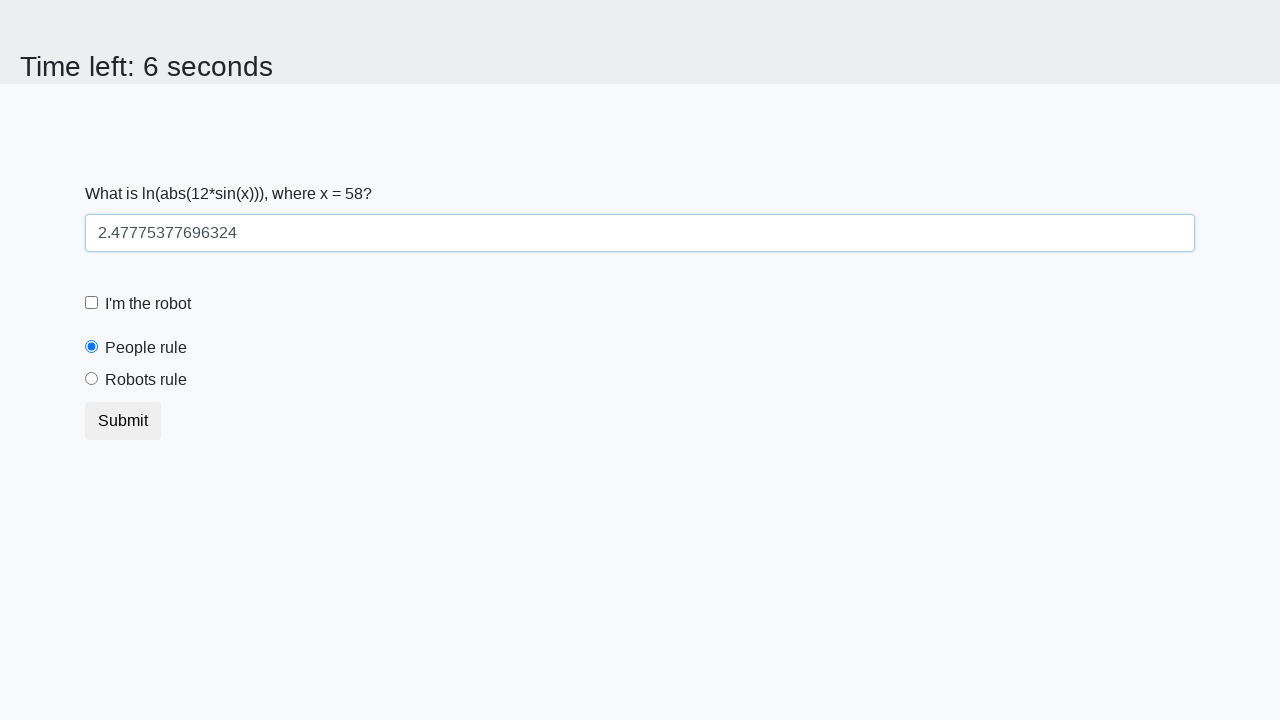

Clicked robot checkbox at (148, 304) on label[for='robotCheckbox']
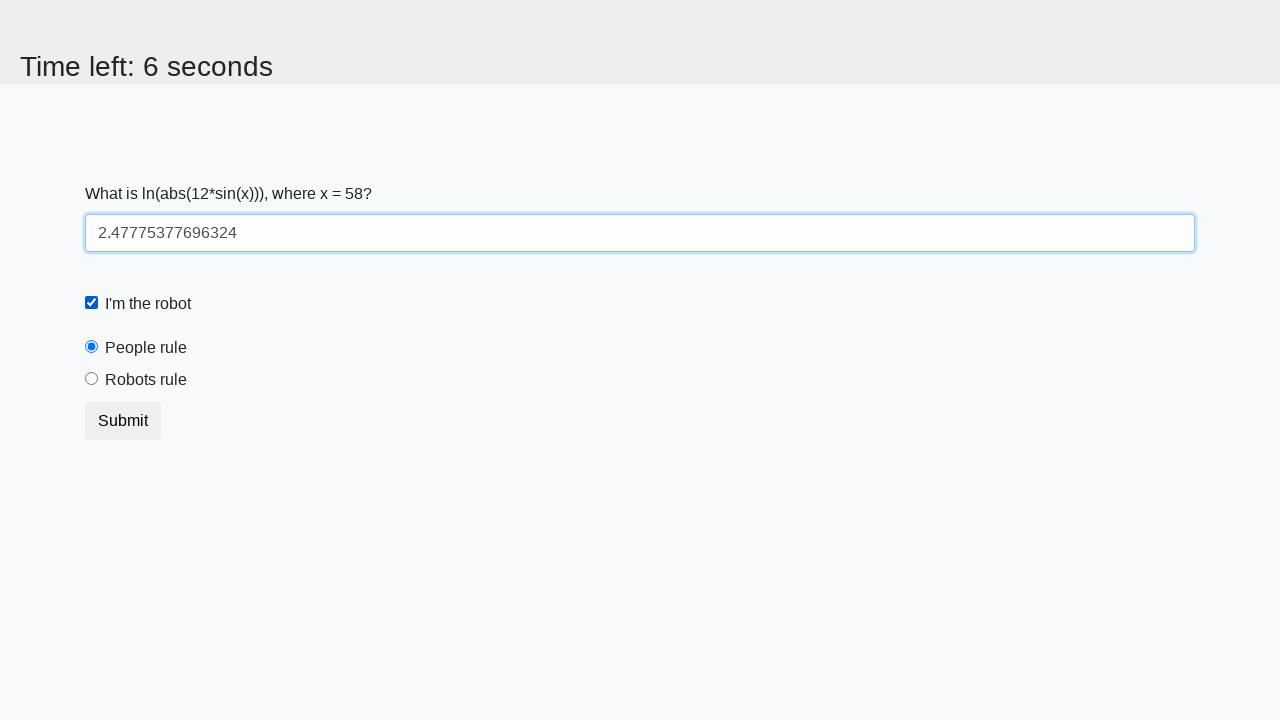

Clicked robots rule radio button at (146, 380) on label[for='robotsRule']
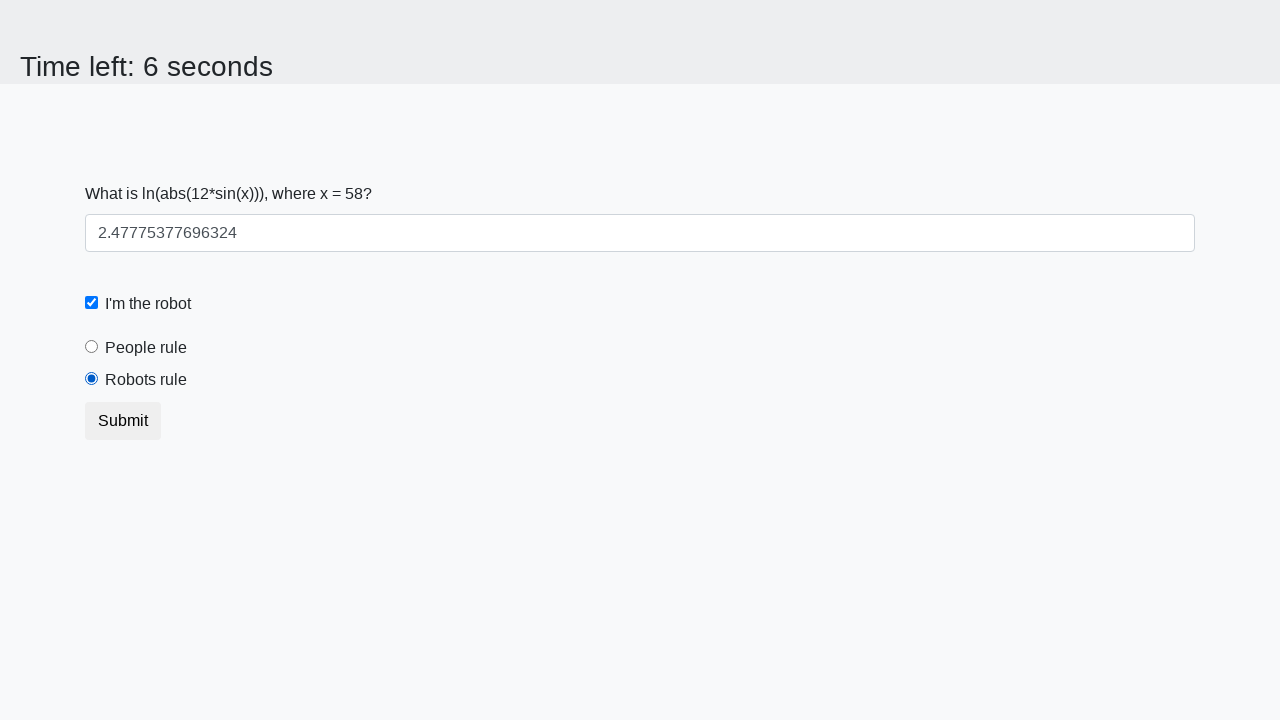

Clicked submit button to complete math challenge form at (123, 421) on button[type='submit']
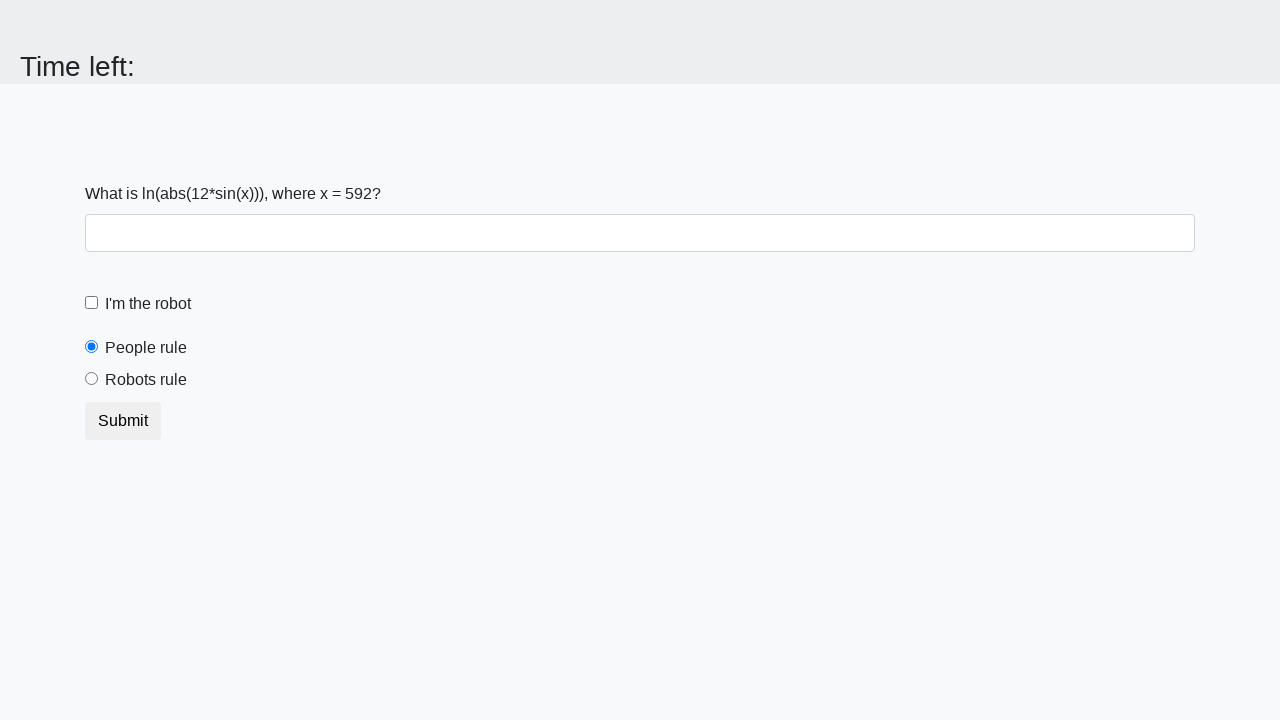

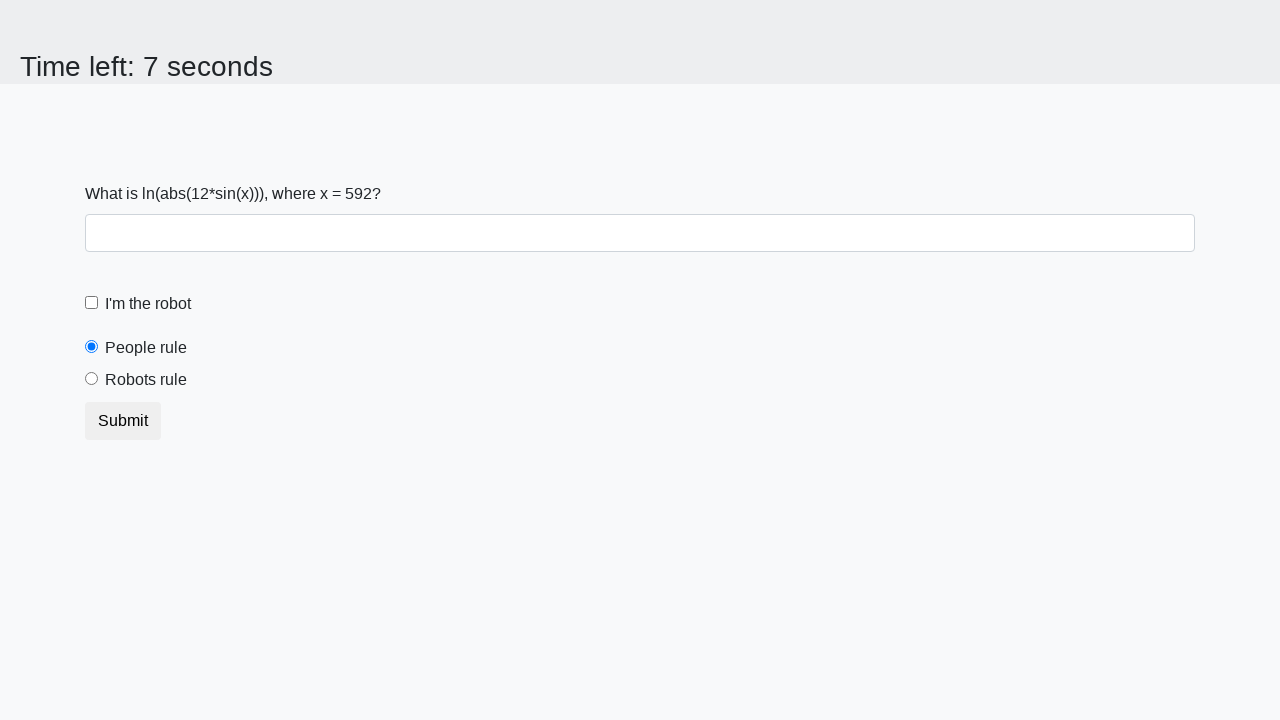